Tests navigation from the home page to the Broken Images page by clicking a link and verifying the page heading

Starting URL: http://the-internet.herokuapp.com/

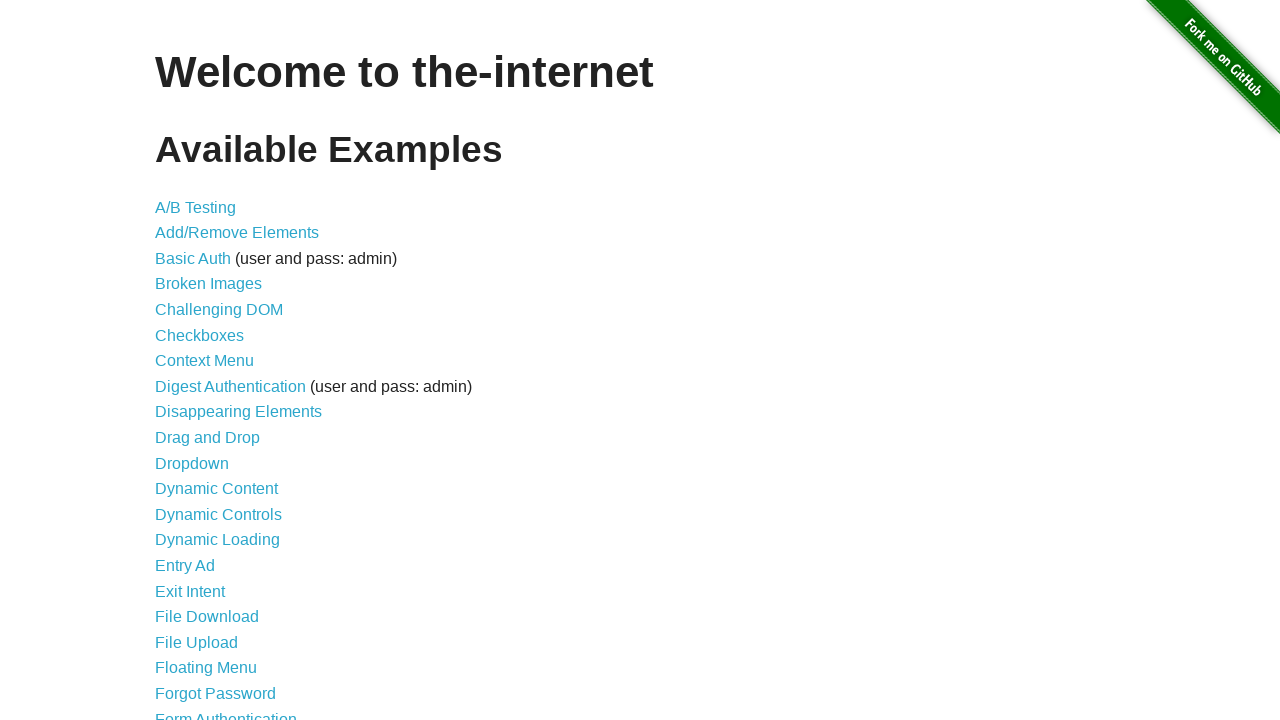

Waited for body element to be visible on home page
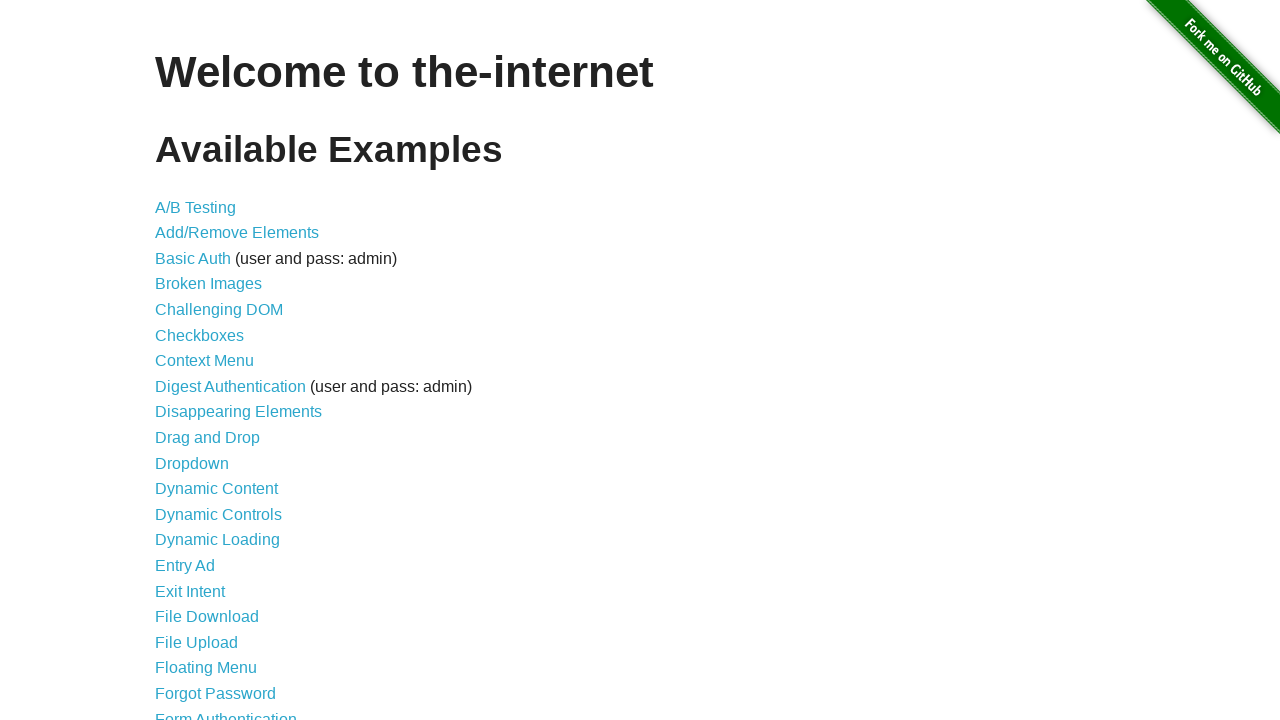

Clicked on Broken Images link at (208, 284) on a[href='/broken_images']
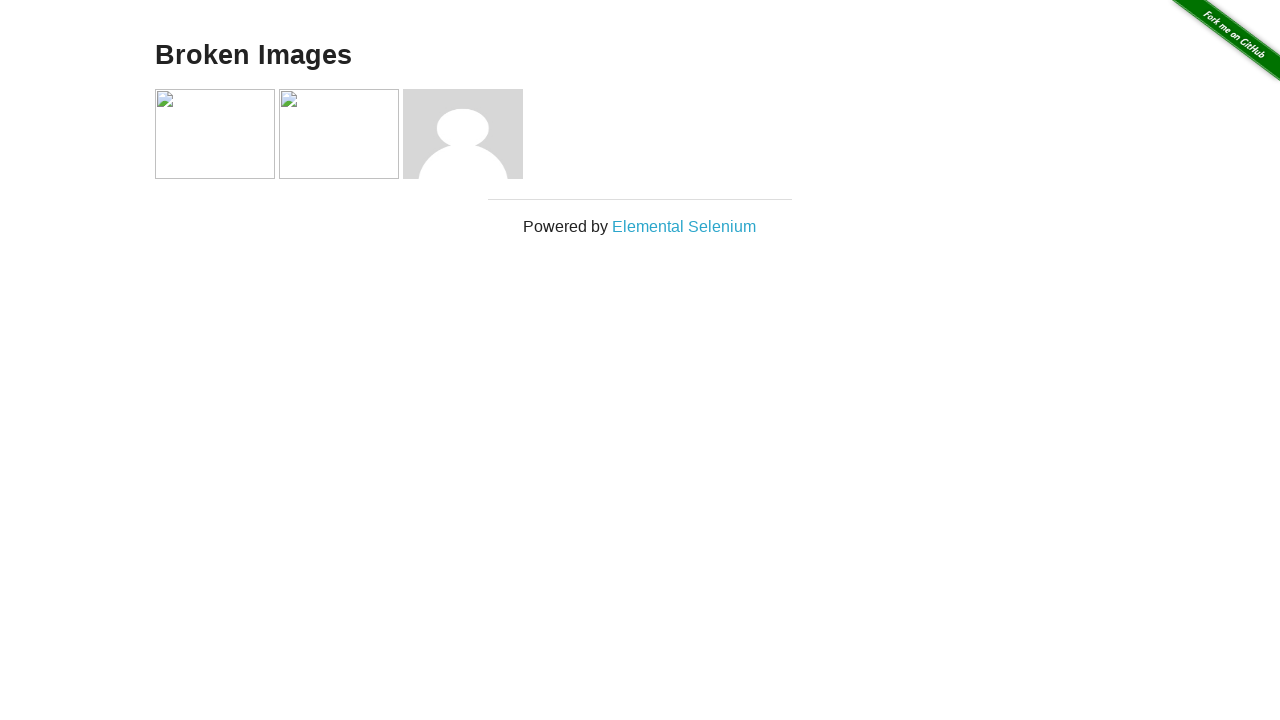

Waited for page heading to be visible
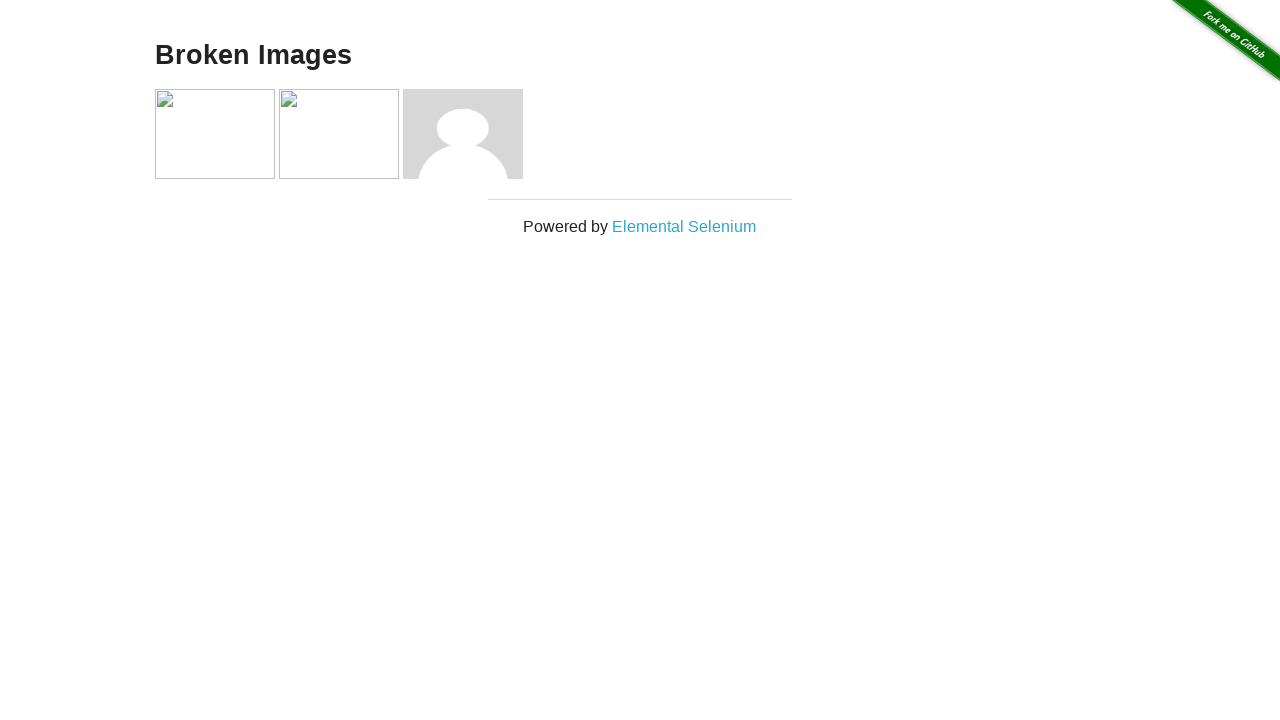

Verified page heading text is 'Broken Images'
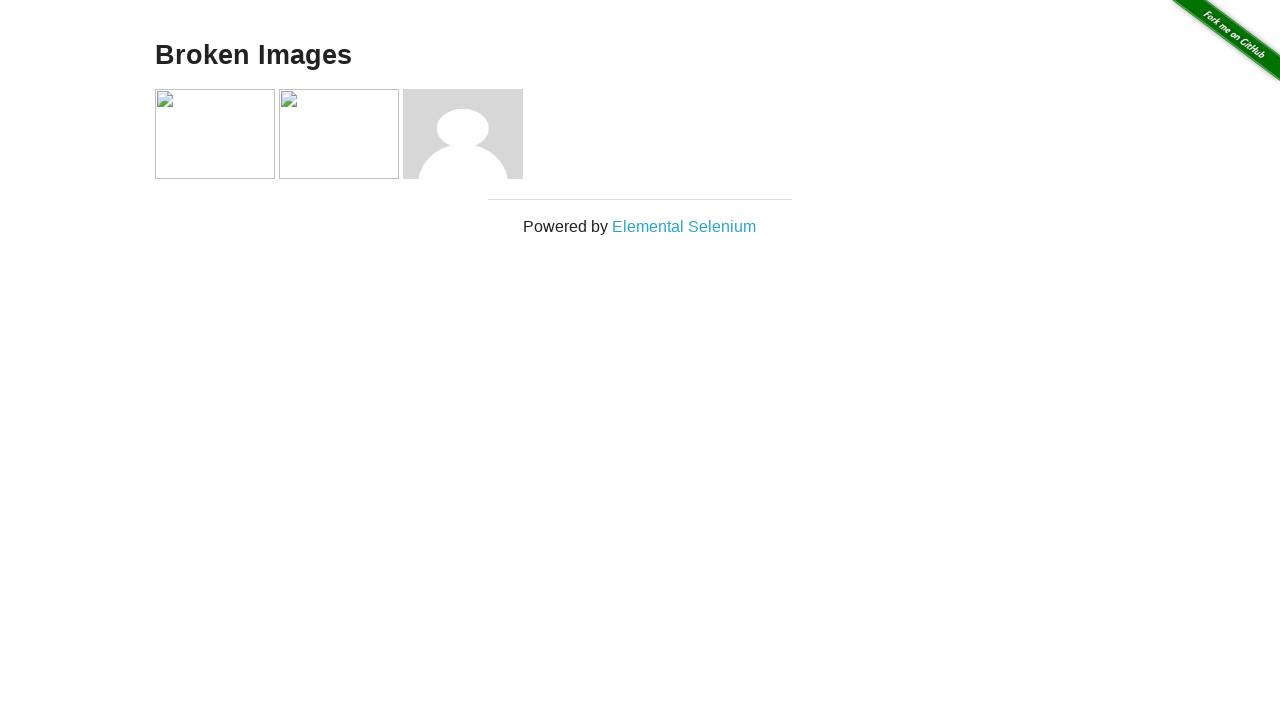

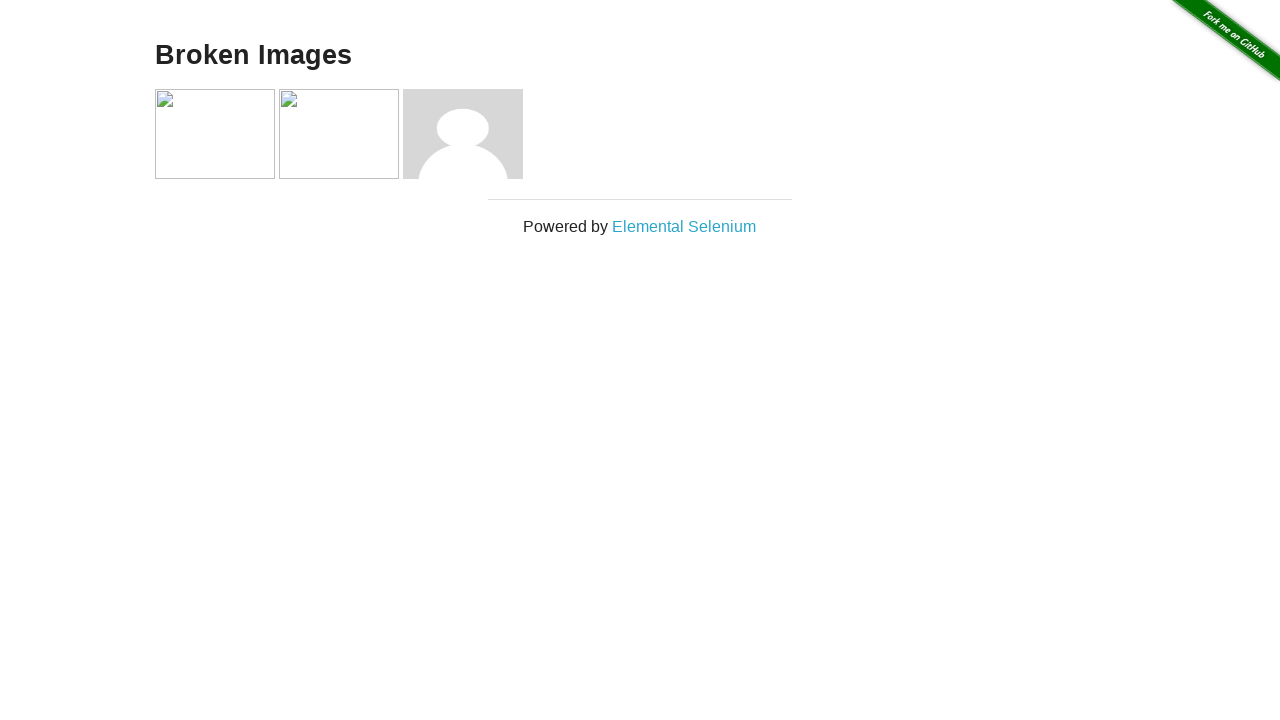